Tests web table functionality by scrolling to a fixed header table, extracting numeric values from the fourth column, calculating their sum, and verifying it matches the displayed total amount

Starting URL: https://rahulshettyacademy.com/AutomationPractice/

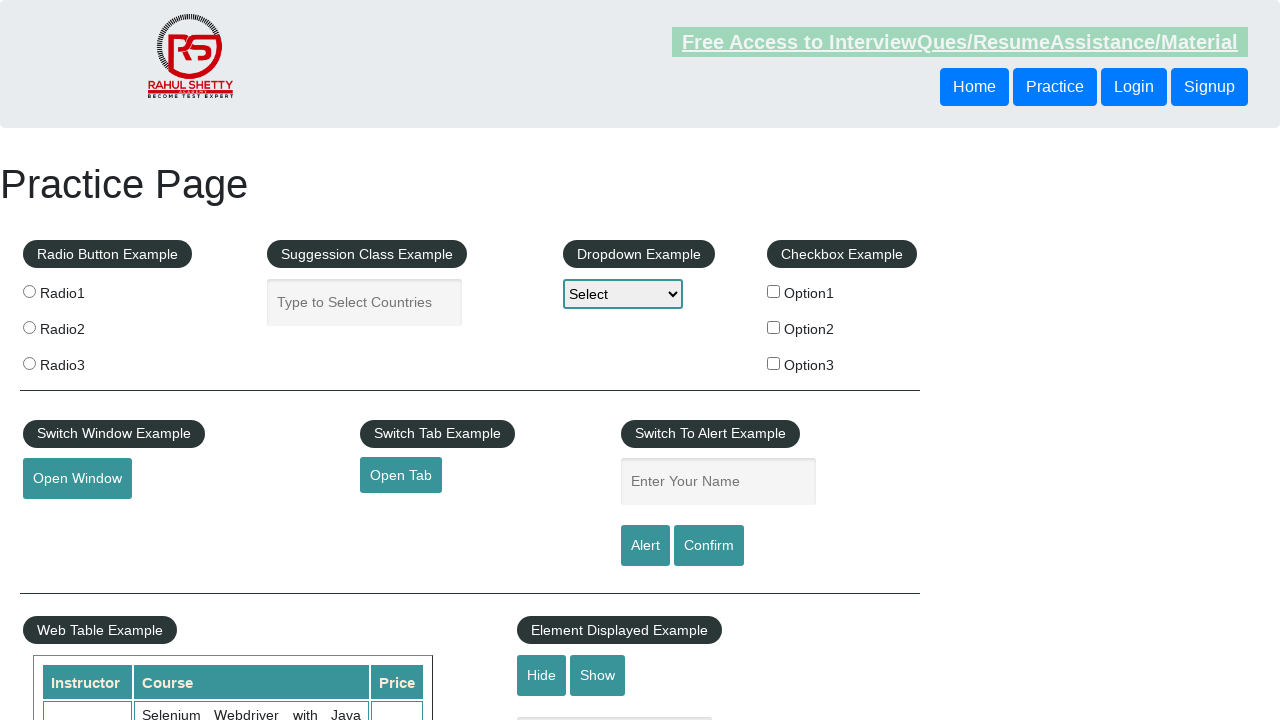

Scrolled down the page by 500px to make table visible
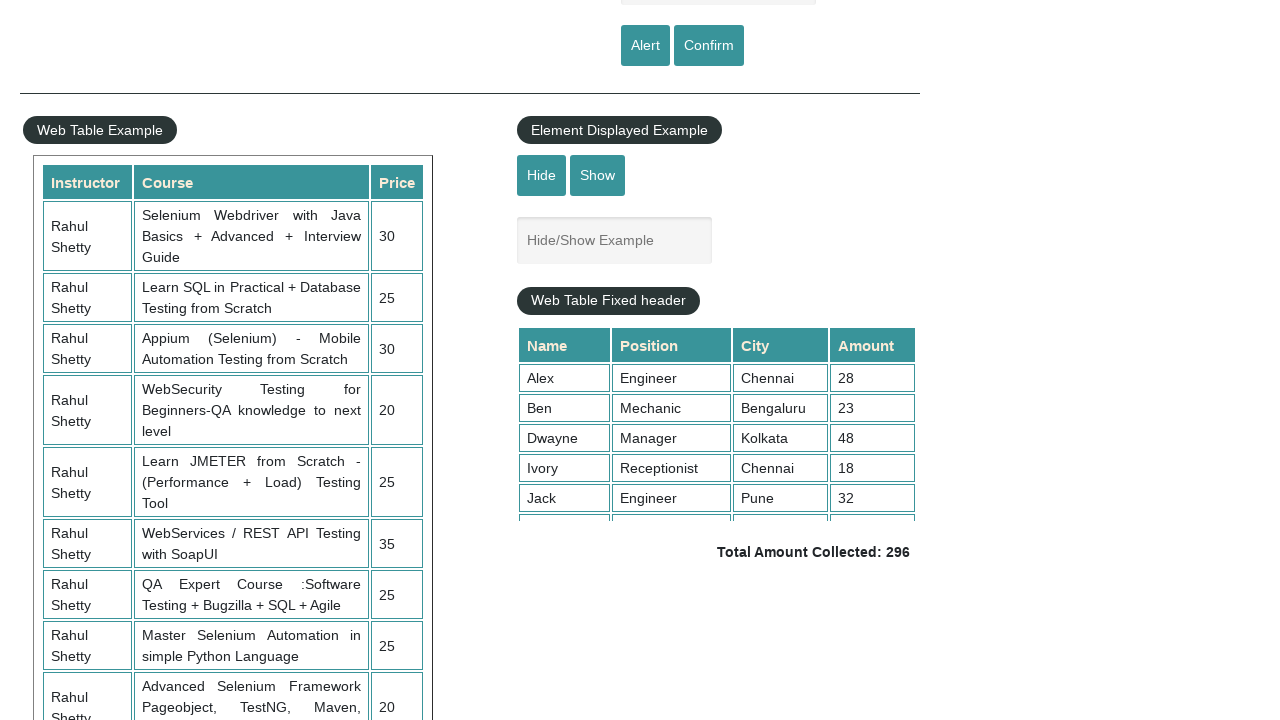

Scrolled within the fixed header table to bottom
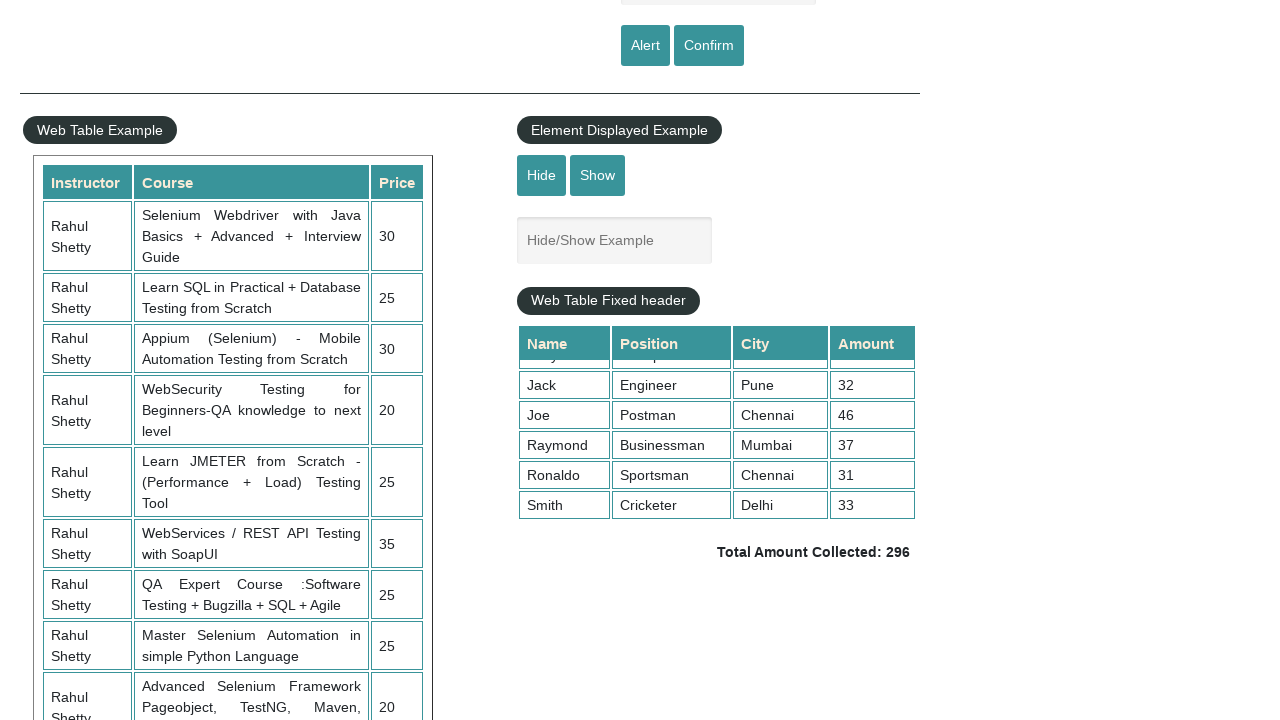

Located all amount values from the 4th column of the table
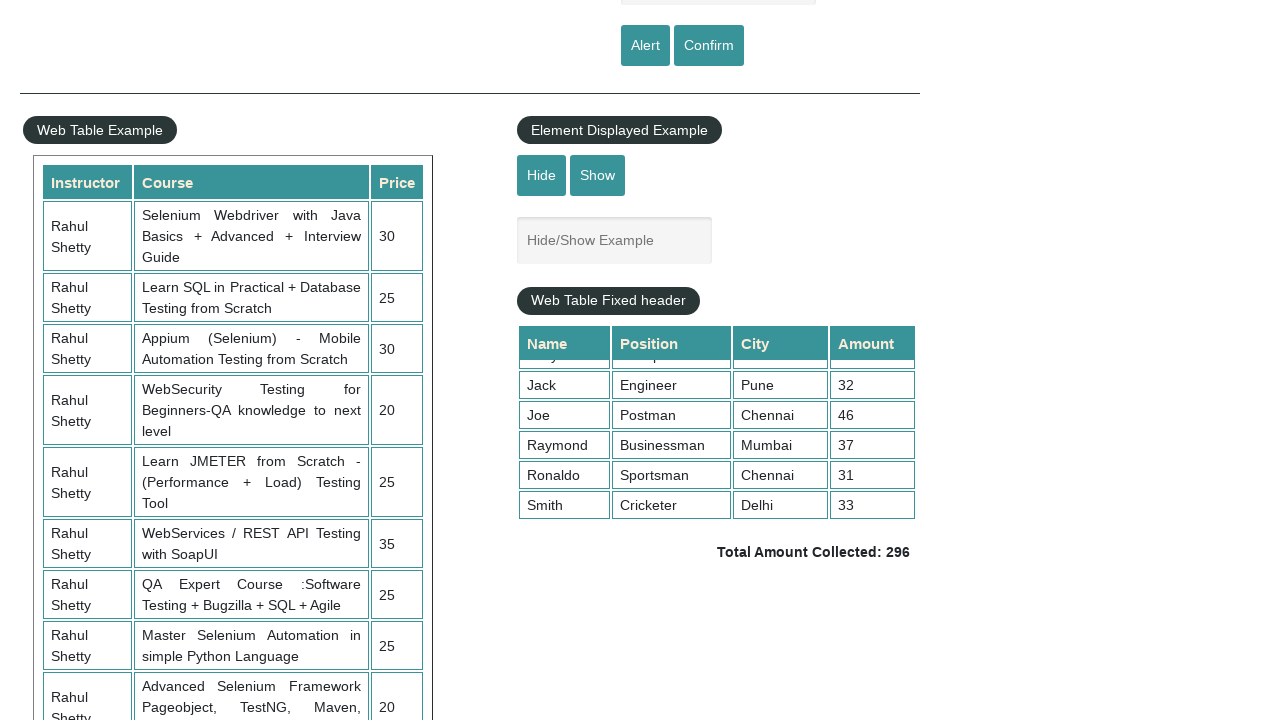

Extracted 9 amount values from table column
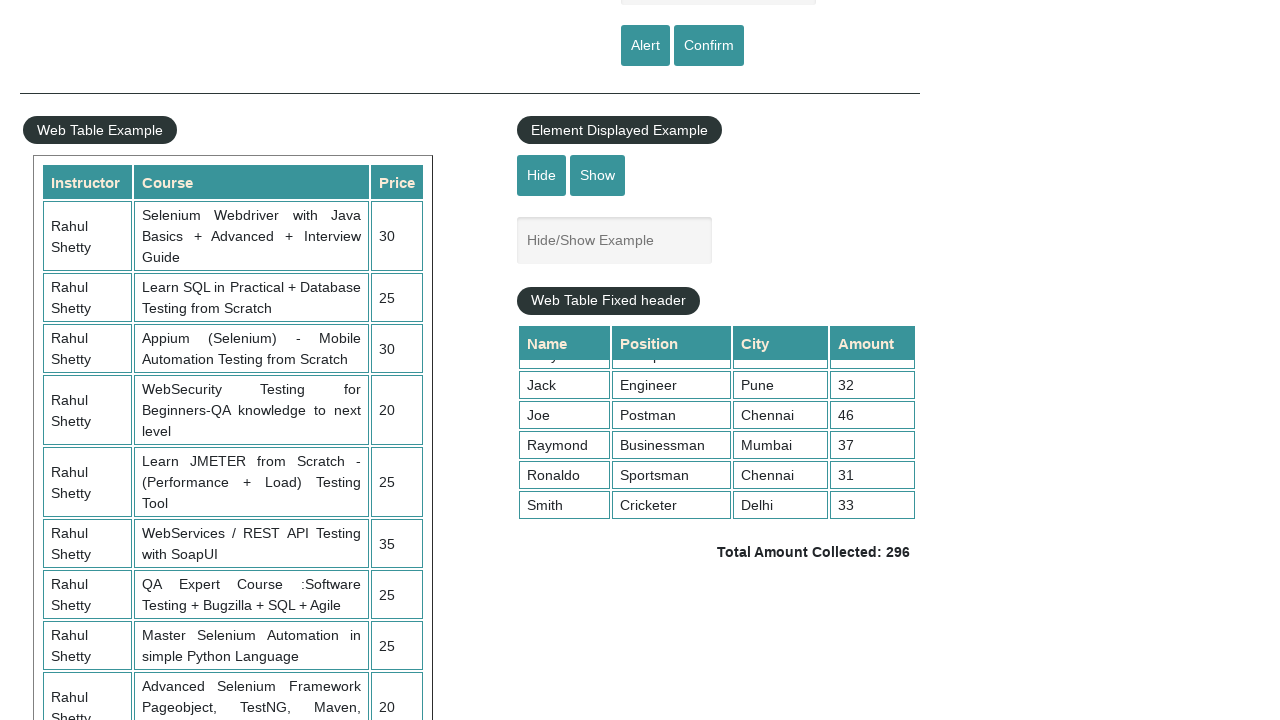

Calculated sum of all amounts: 296
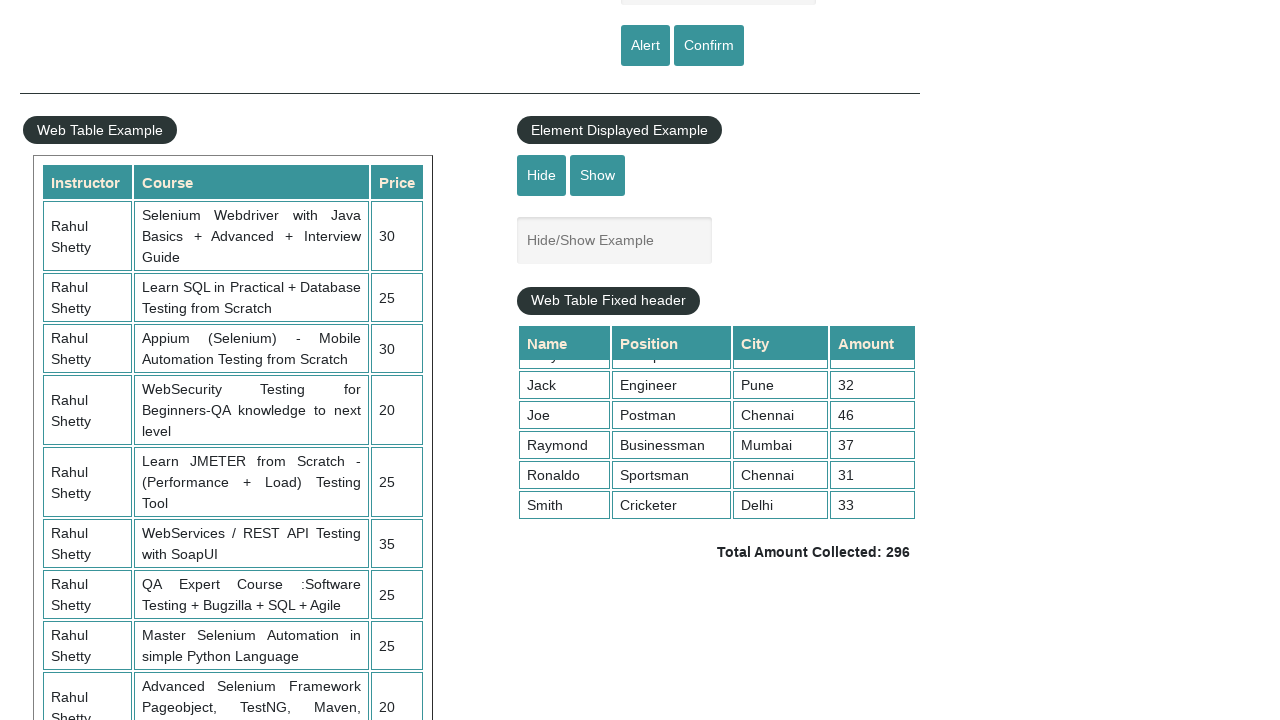

Retrieved expected total amount from page
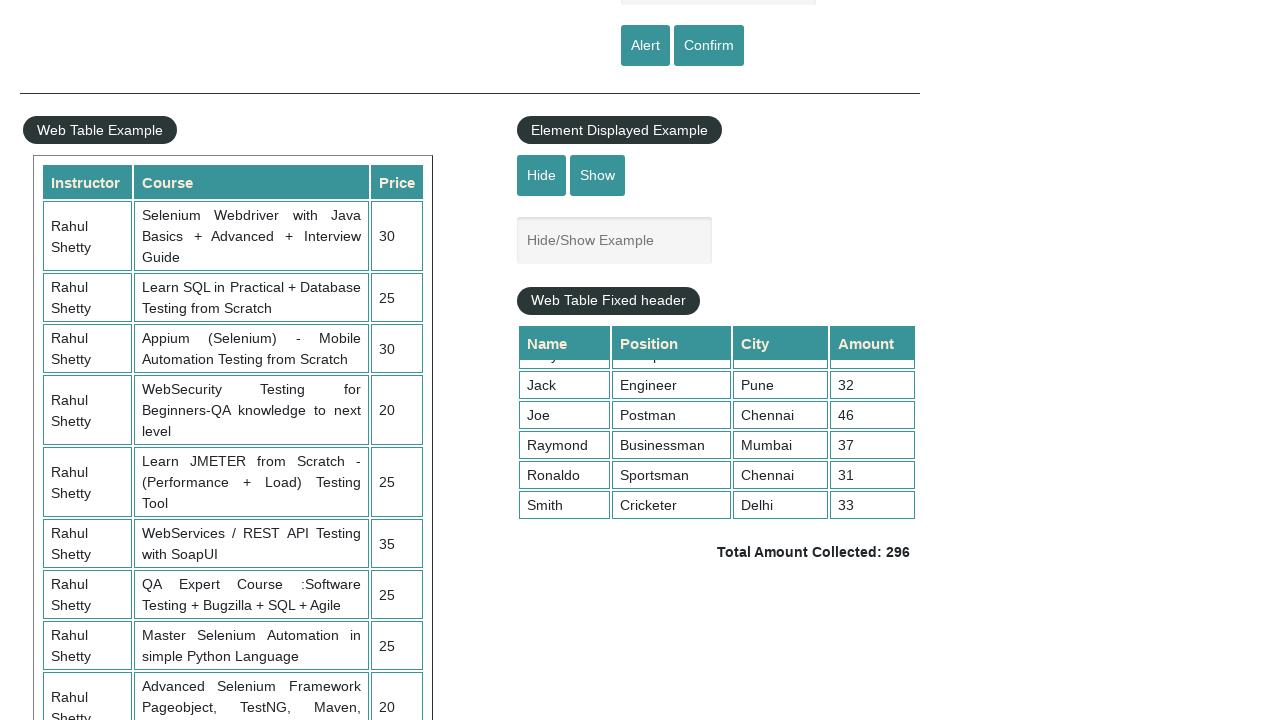

Parsed expected total amount: 296
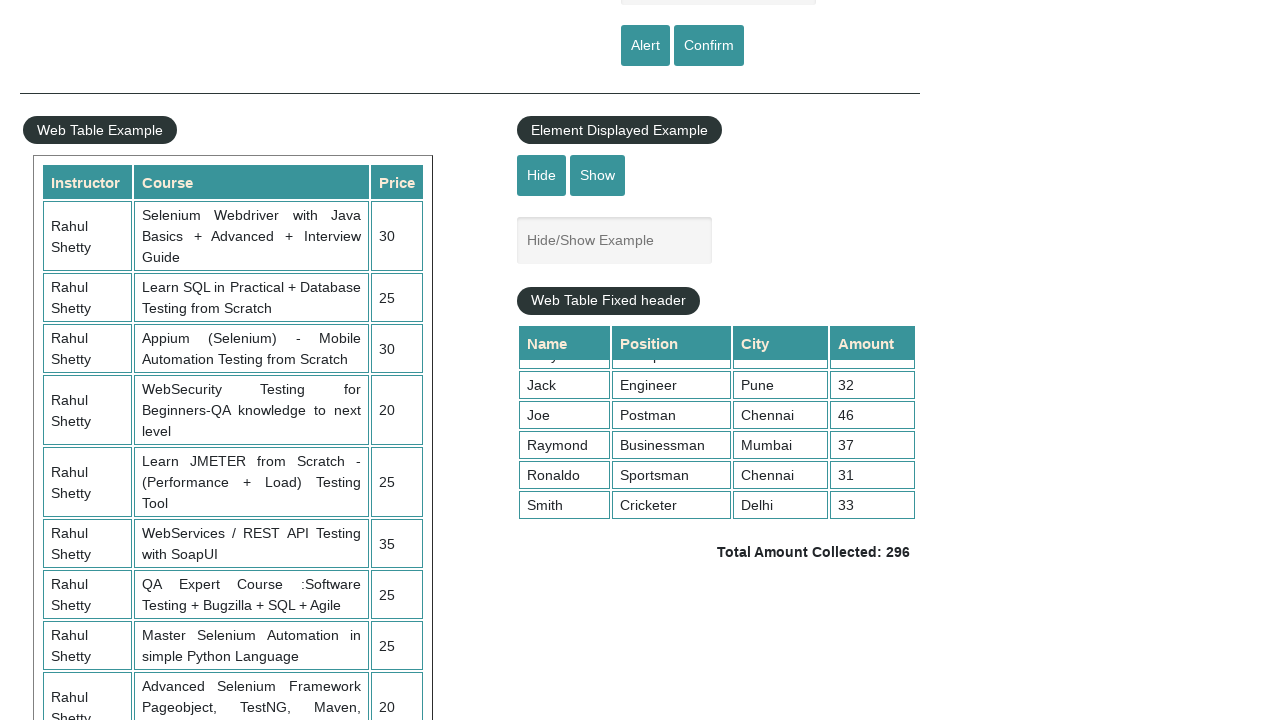

Verified calculated sum (296) matches expected total (296)
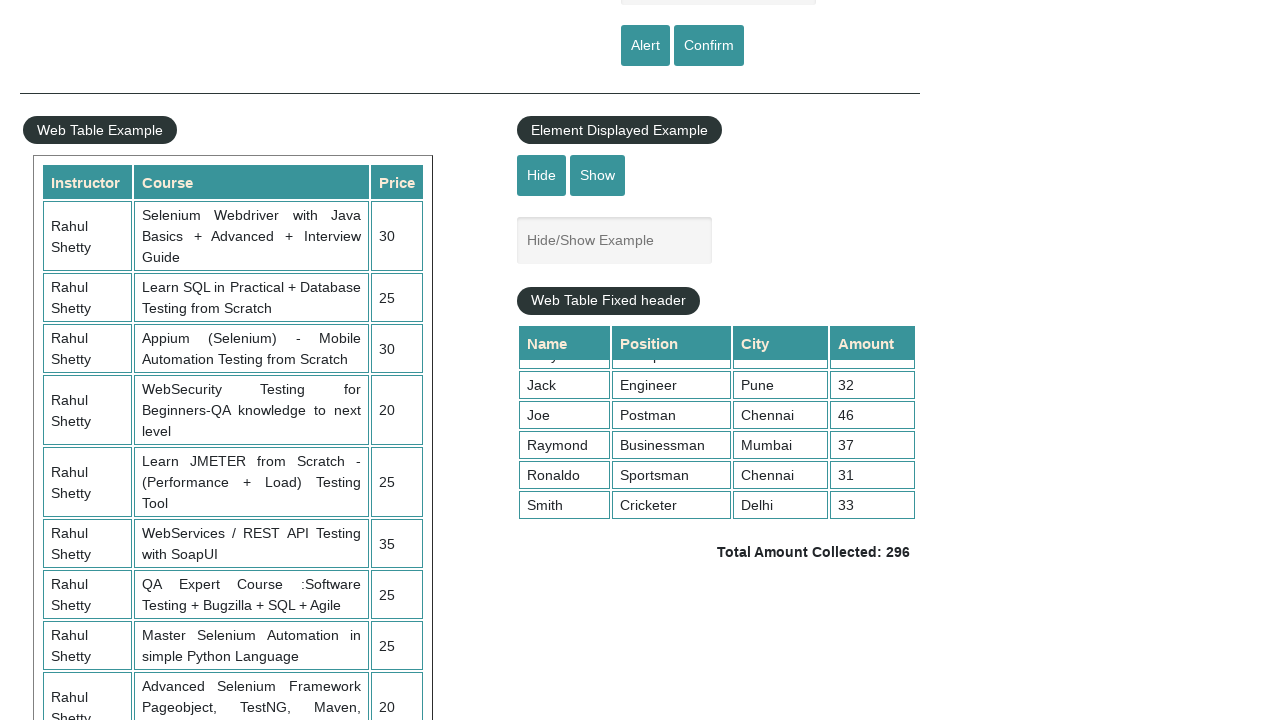

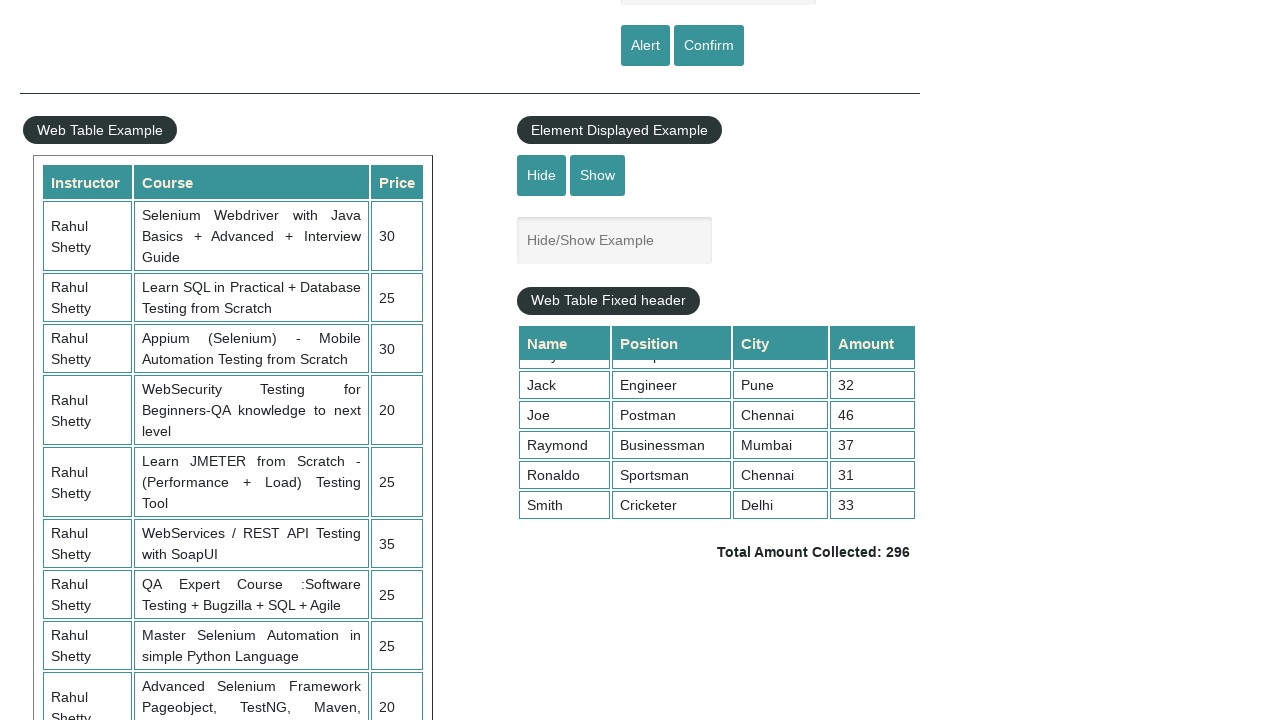